Tests a registration form by filling all required input fields with values and submitting the form, then verifies successful registration by checking for a congratulations message.

Starting URL: http://suninjuly.github.io/registration1.html

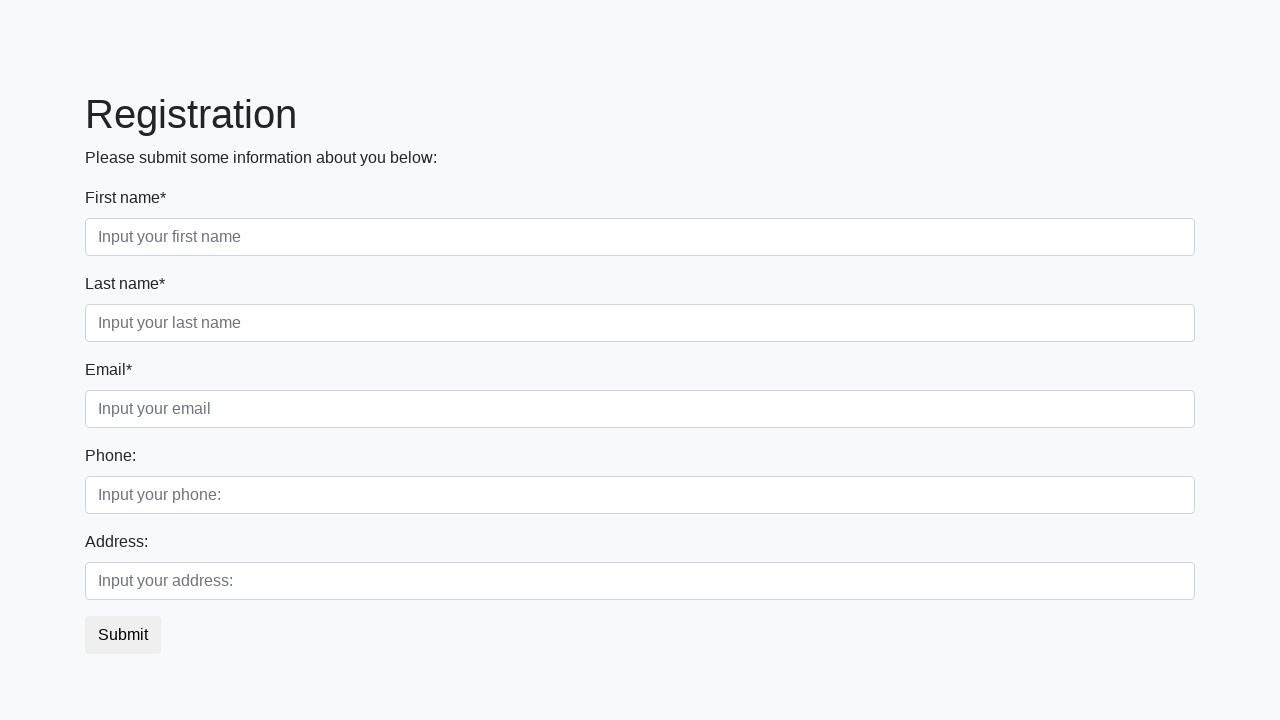

Navigated to registration form page
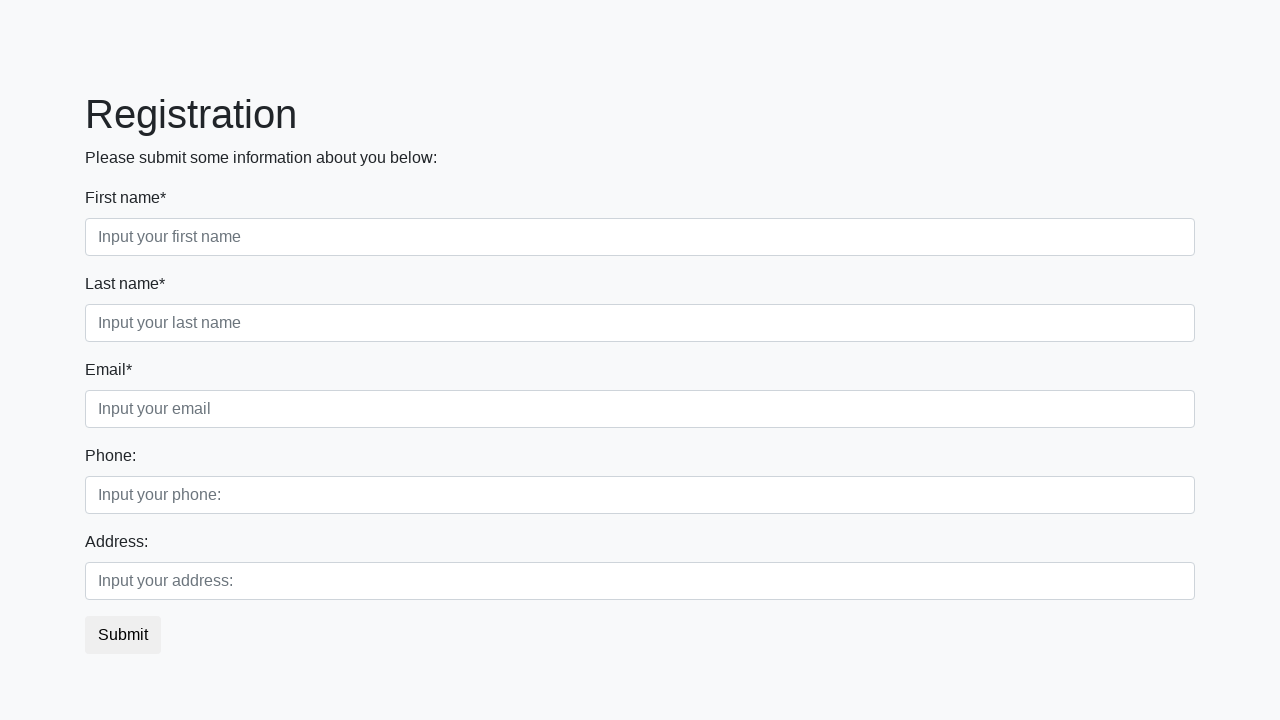

Located all required input fields
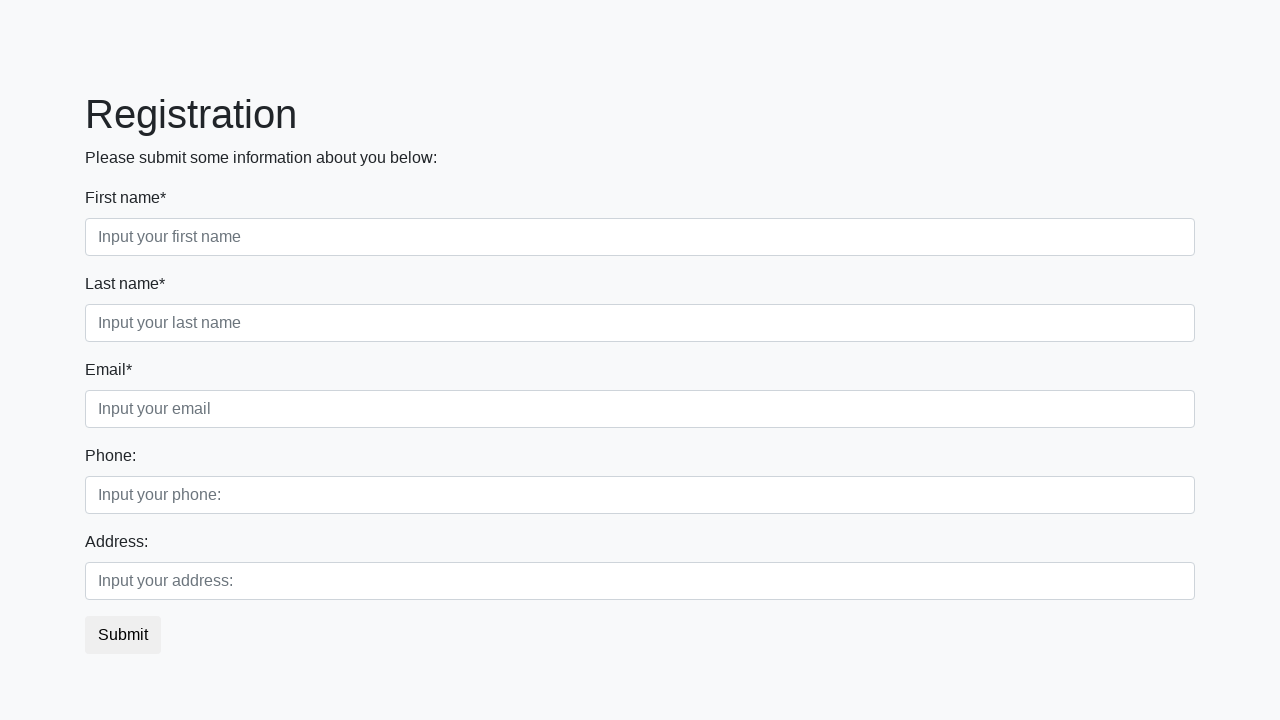

Found 3 required input fields
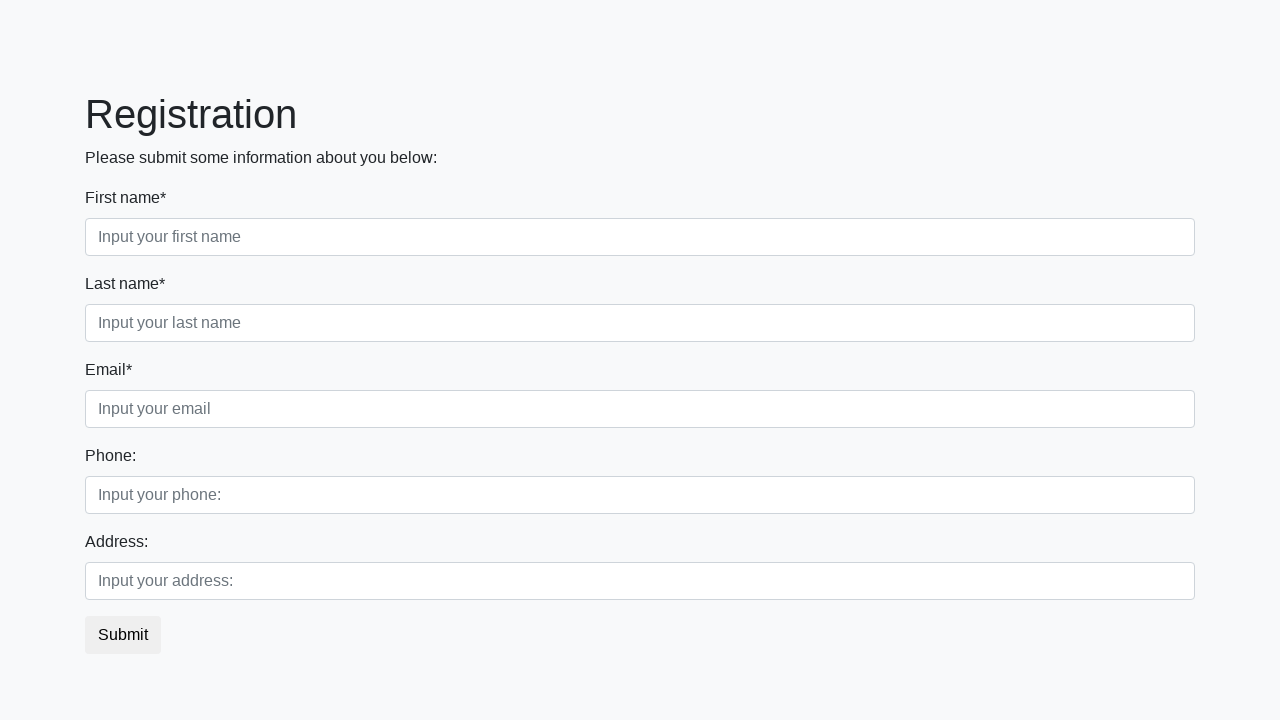

Filled required field 1 with value '0' on xpath=//input[@required] >> nth=0
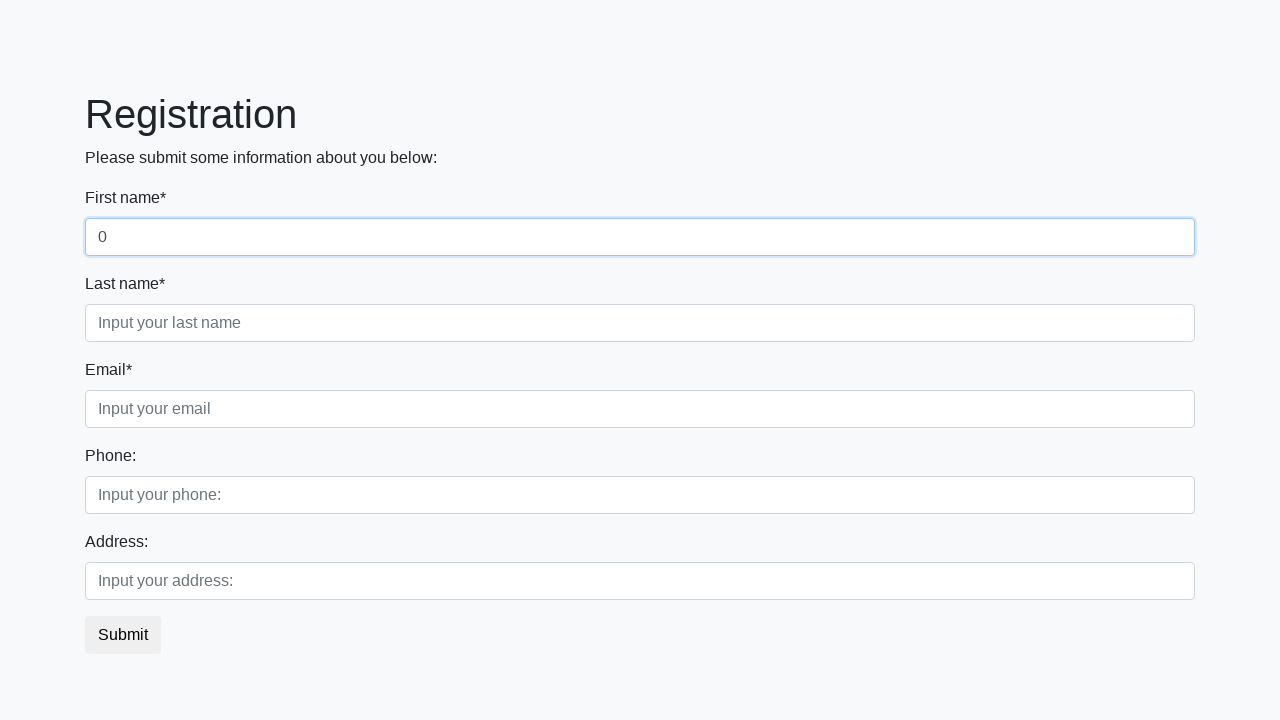

Filled required field 2 with value '1' on xpath=//input[@required] >> nth=1
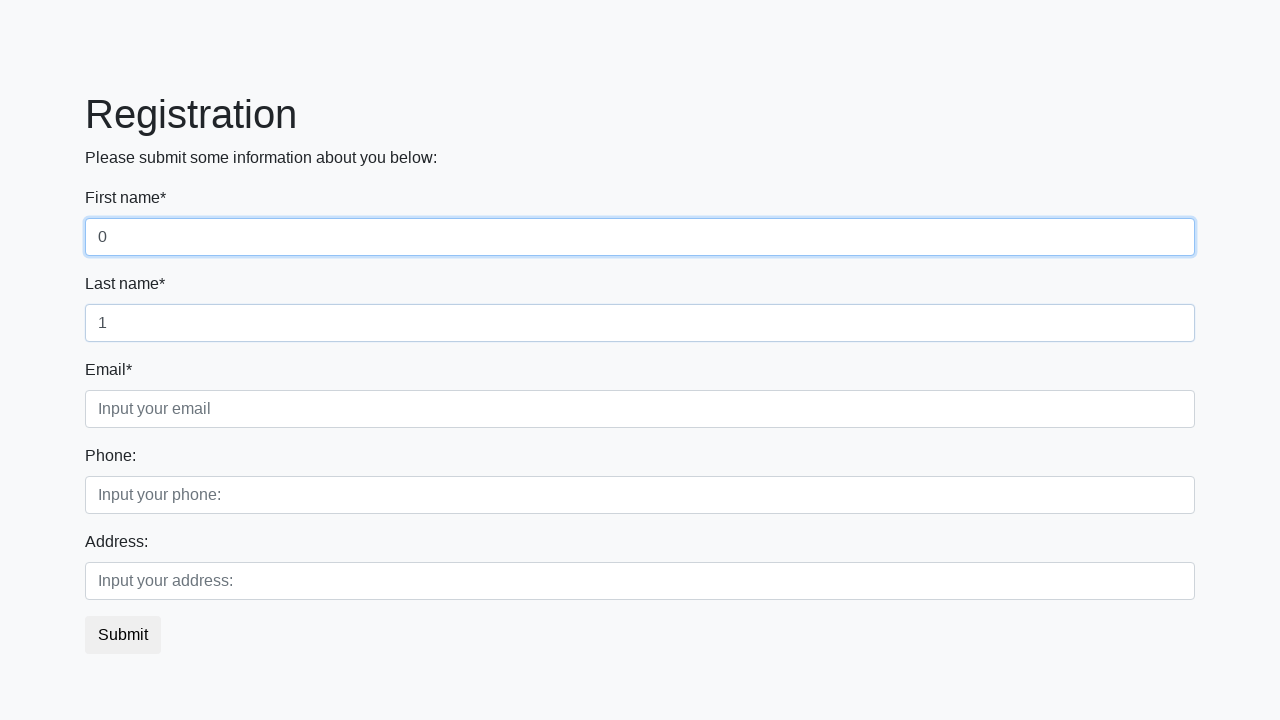

Filled required field 3 with value '2' on xpath=//input[@required] >> nth=2
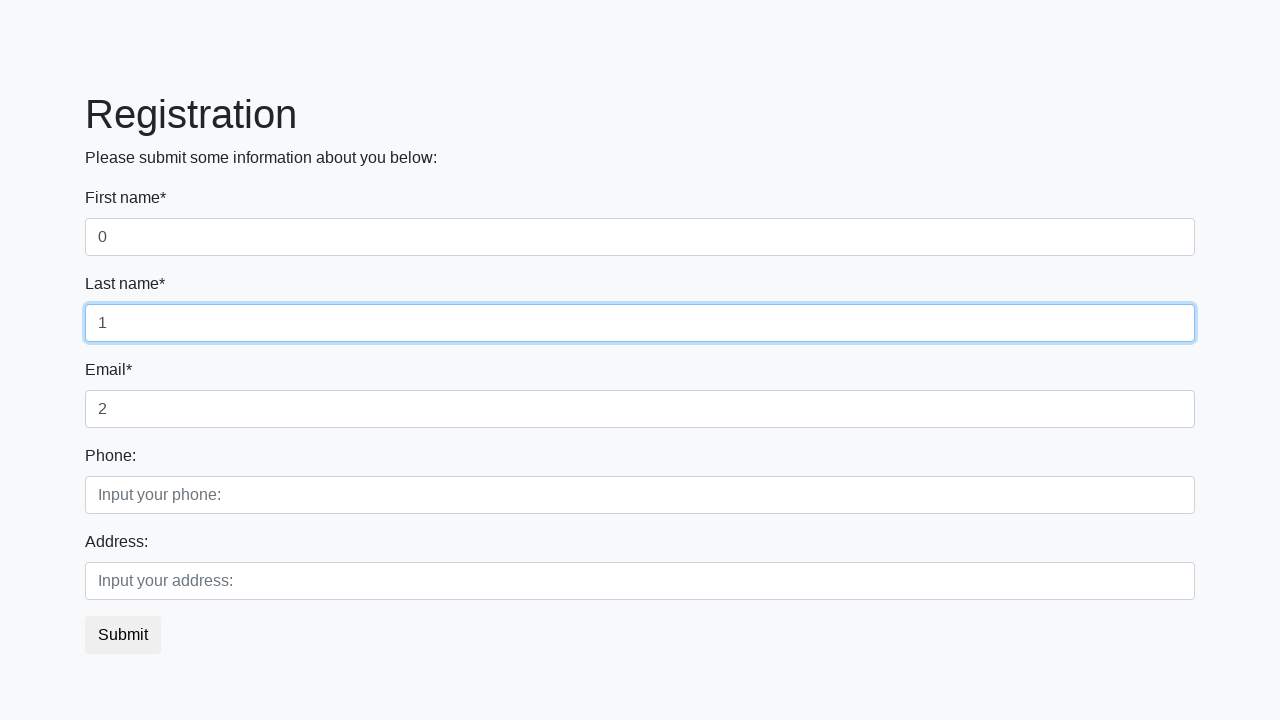

Clicked submit button to register at (123, 635) on button.btn
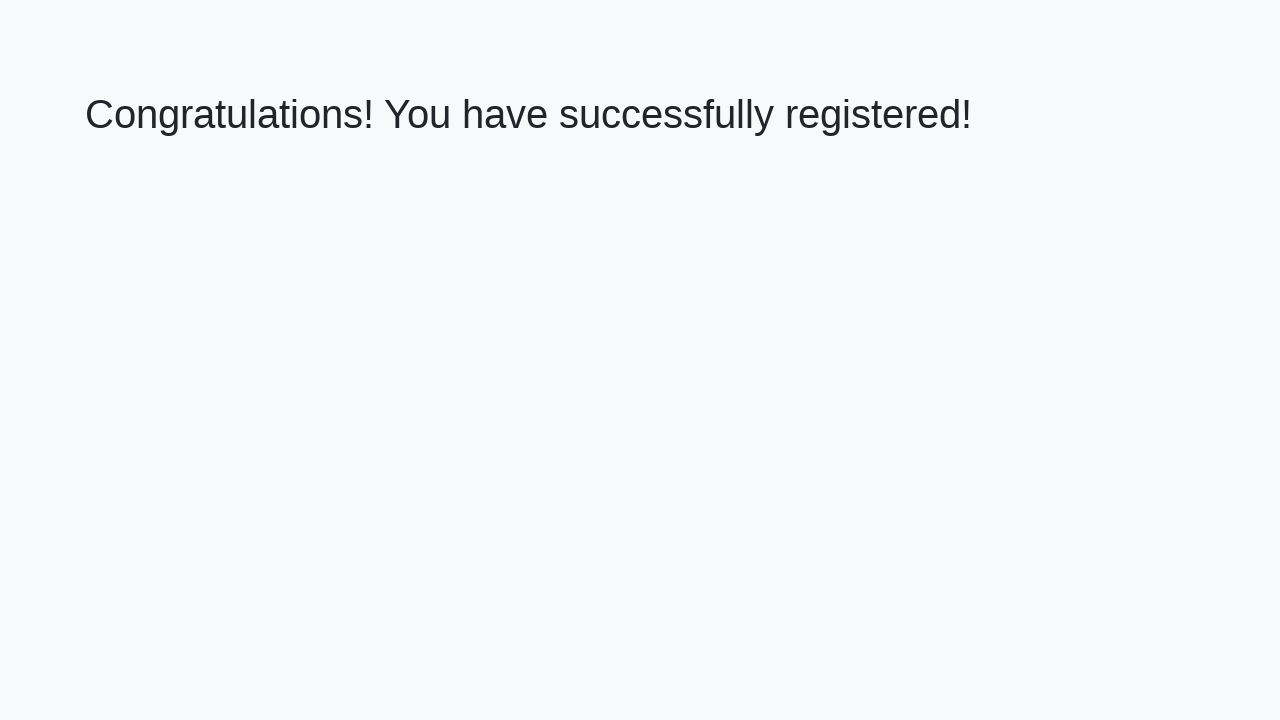

Registration successful - congratulations heading appeared
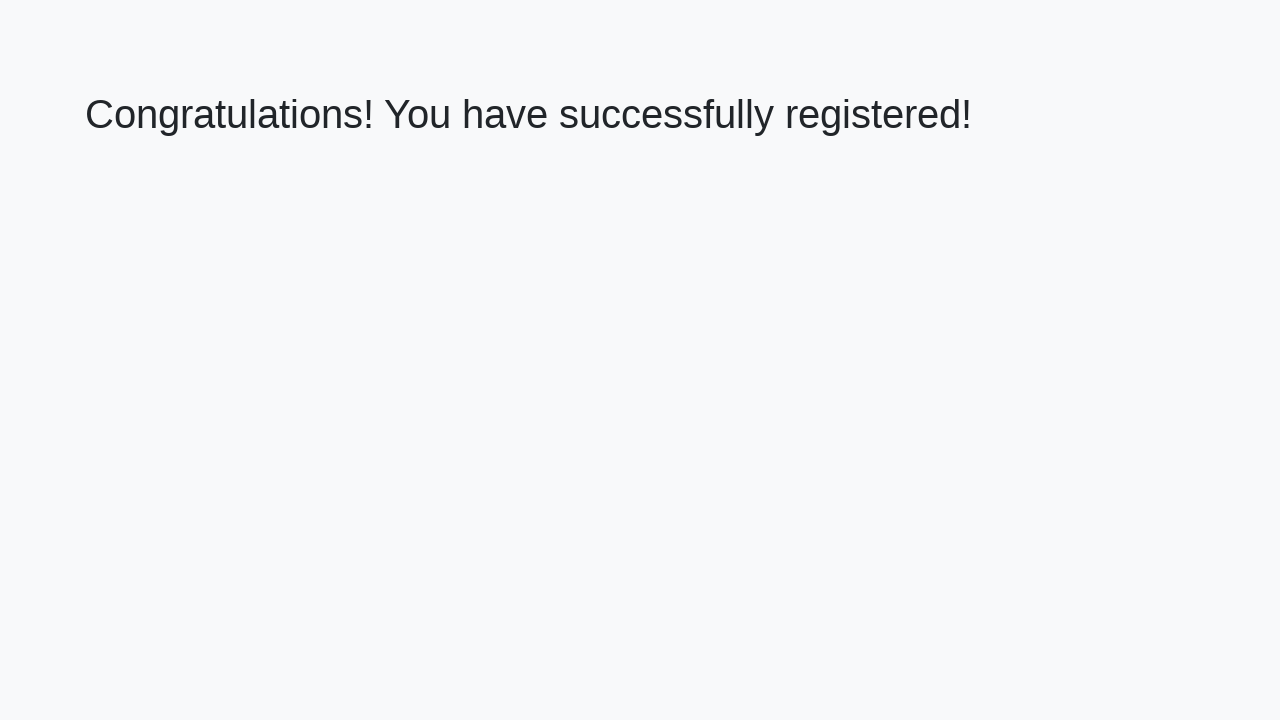

Retrieved congratulations message: 'Congratulations! You have successfully registered!'
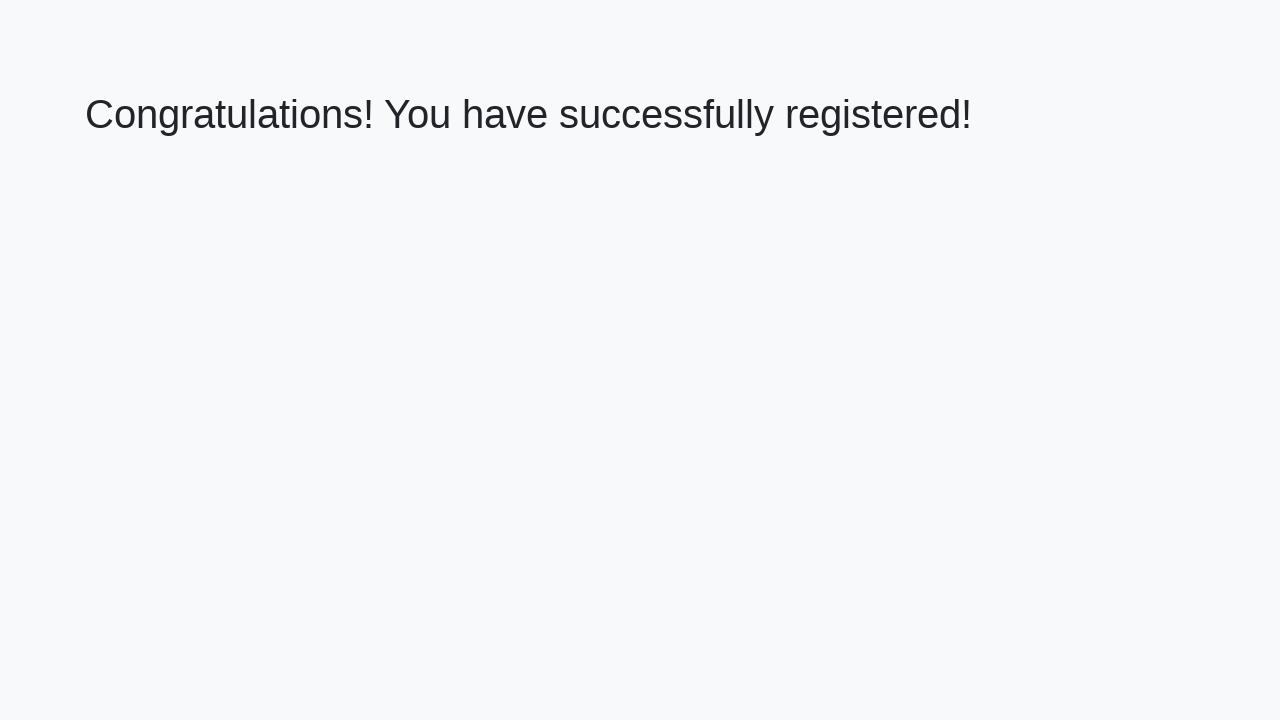

Verified congratulations message matches expected text
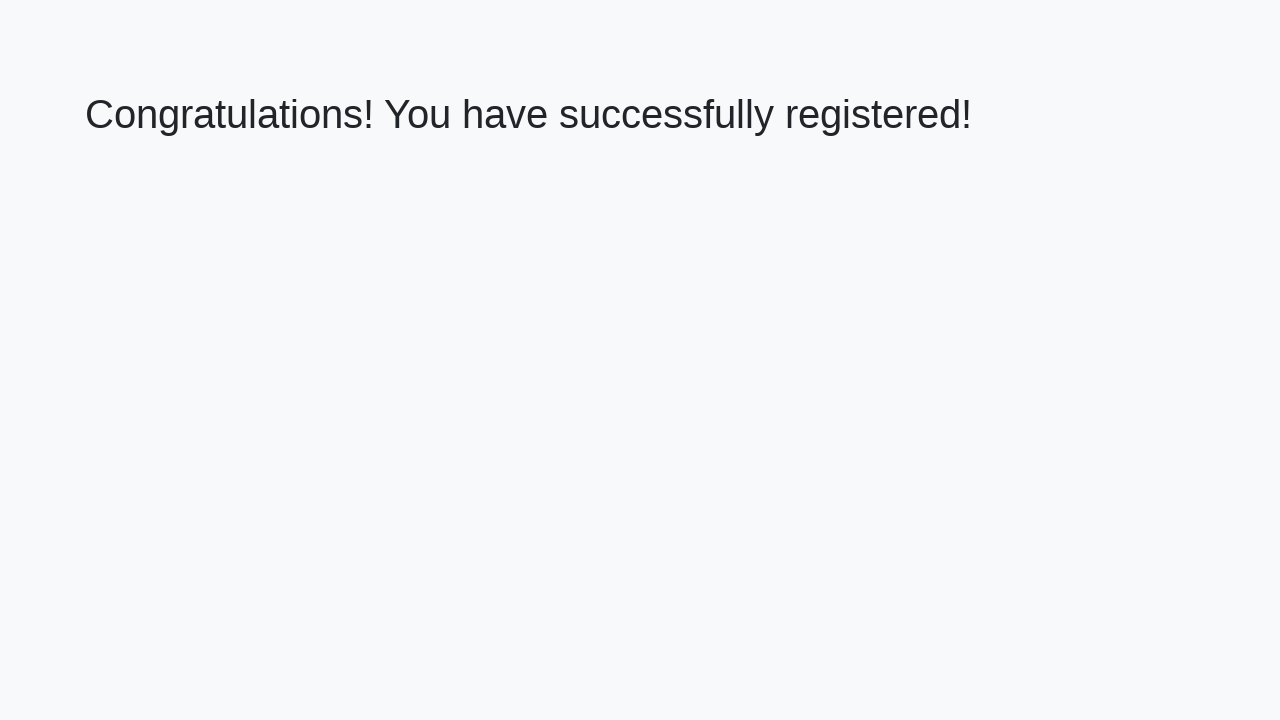

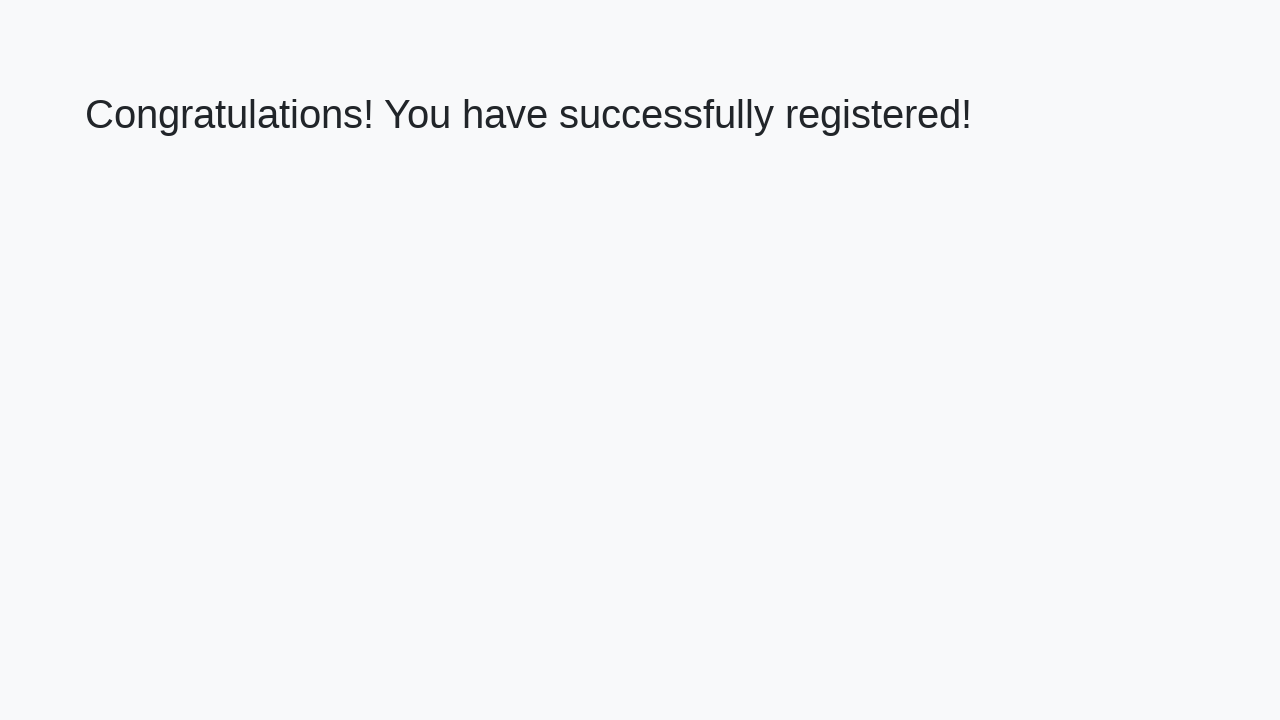